Tests checkbox functionality by verifying the default state of checkboxes and unchecking any that are checked by default

Starting URL: http://the-internet.herokuapp.com/checkboxes

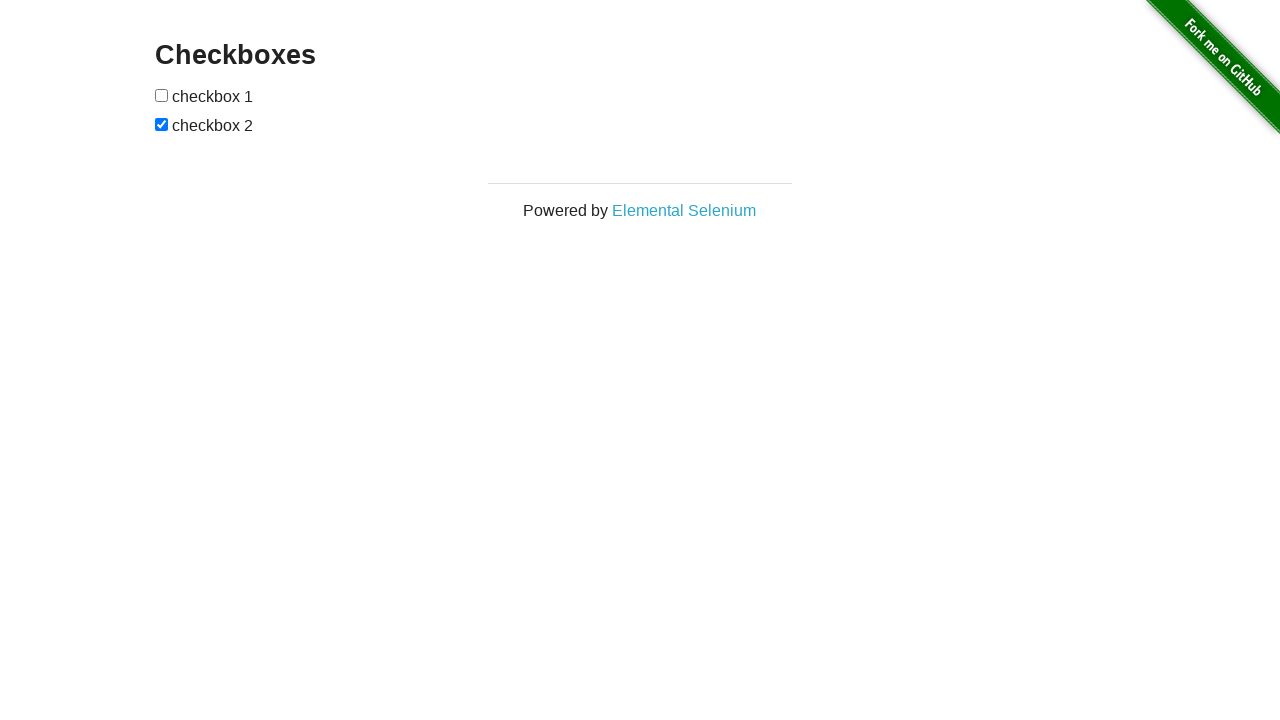

Navigated to checkboxes test page
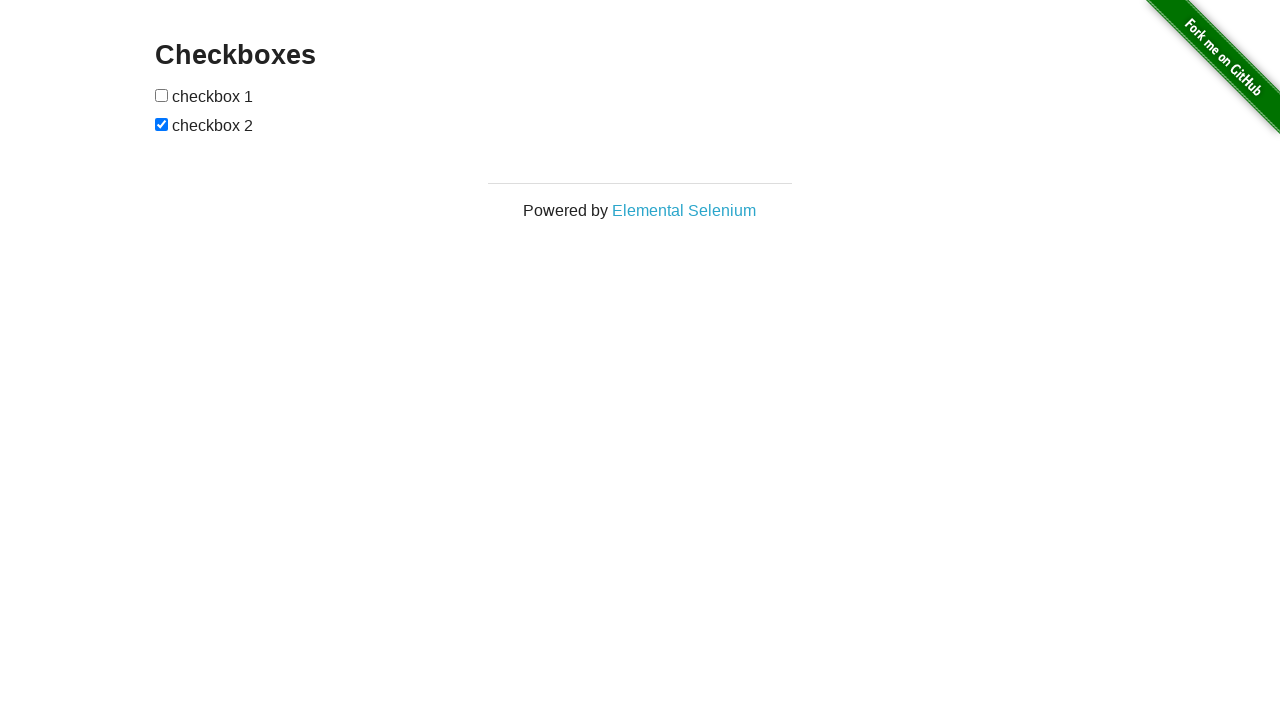

Waited for first checkbox to be visible
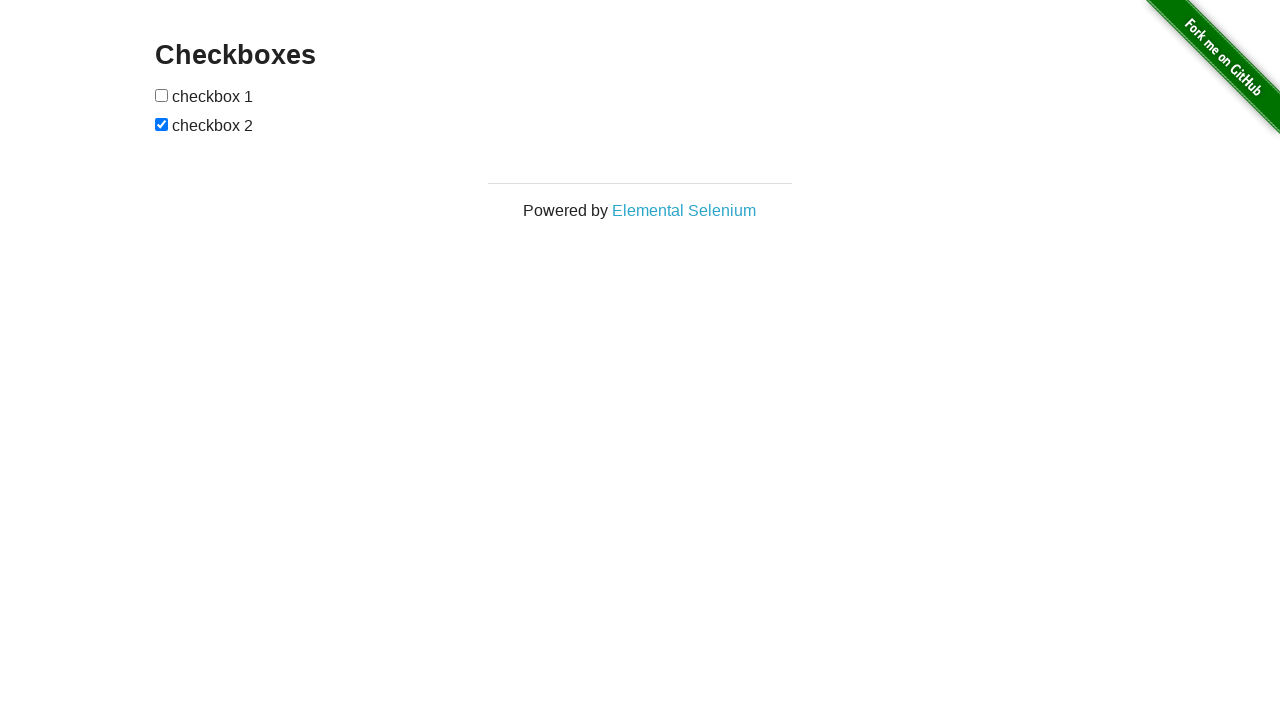

Located first checkbox element
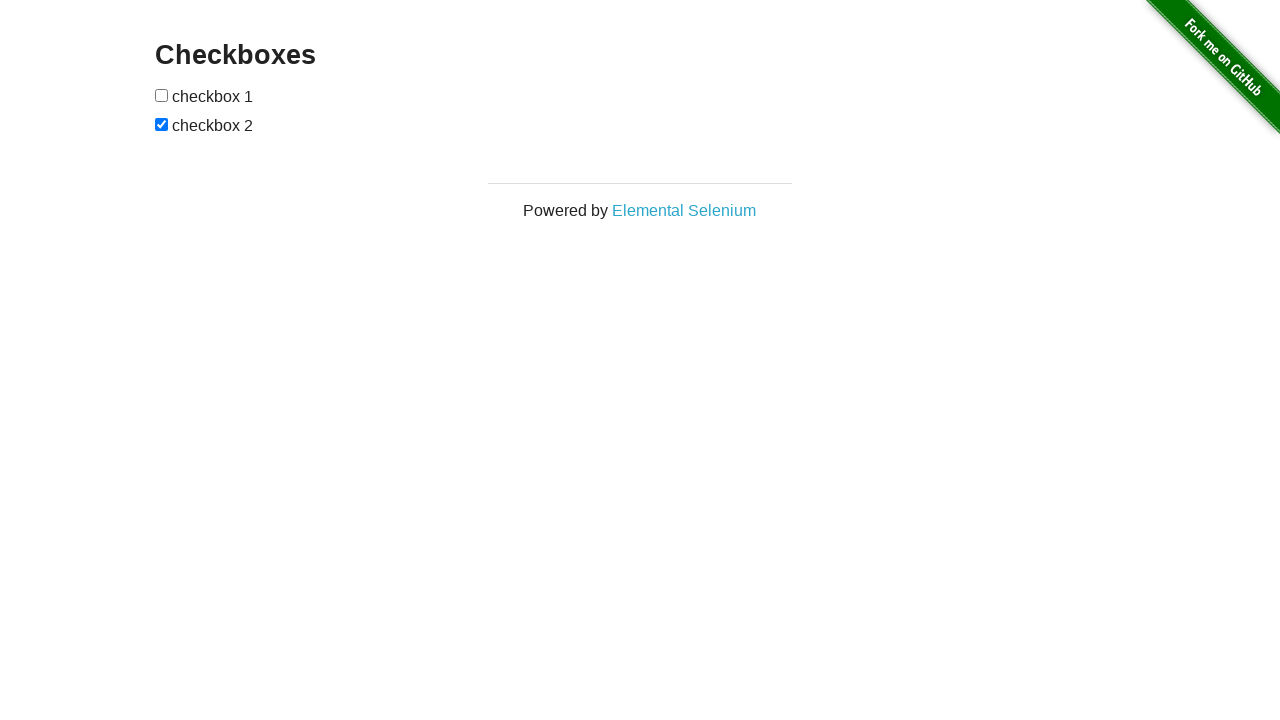

Verified first checkbox is unchecked
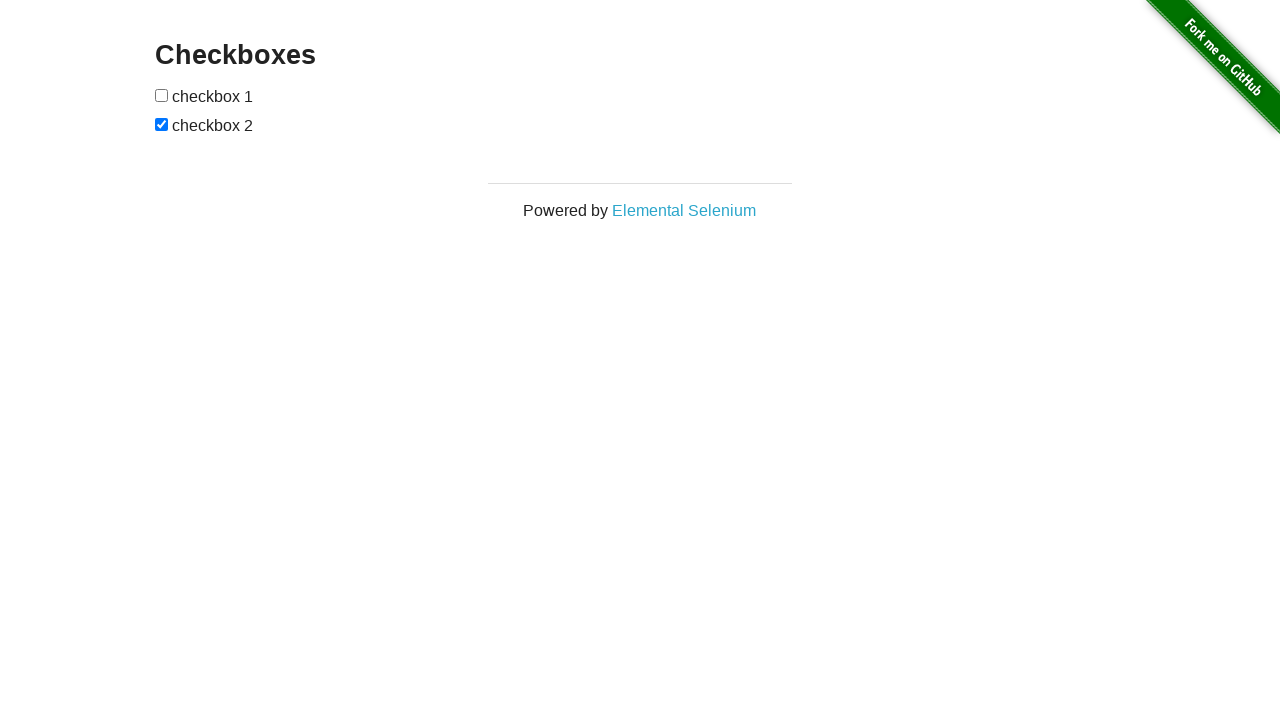

Located second checkbox element
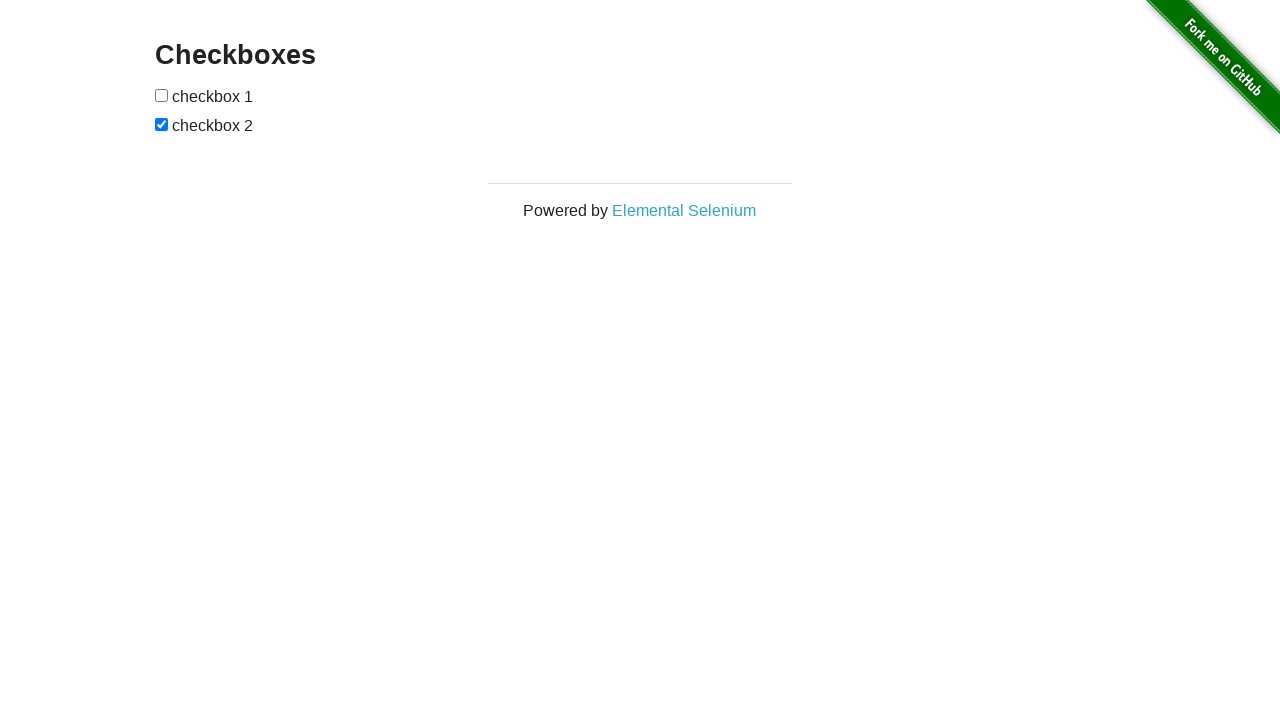

Verified second checkbox is checked
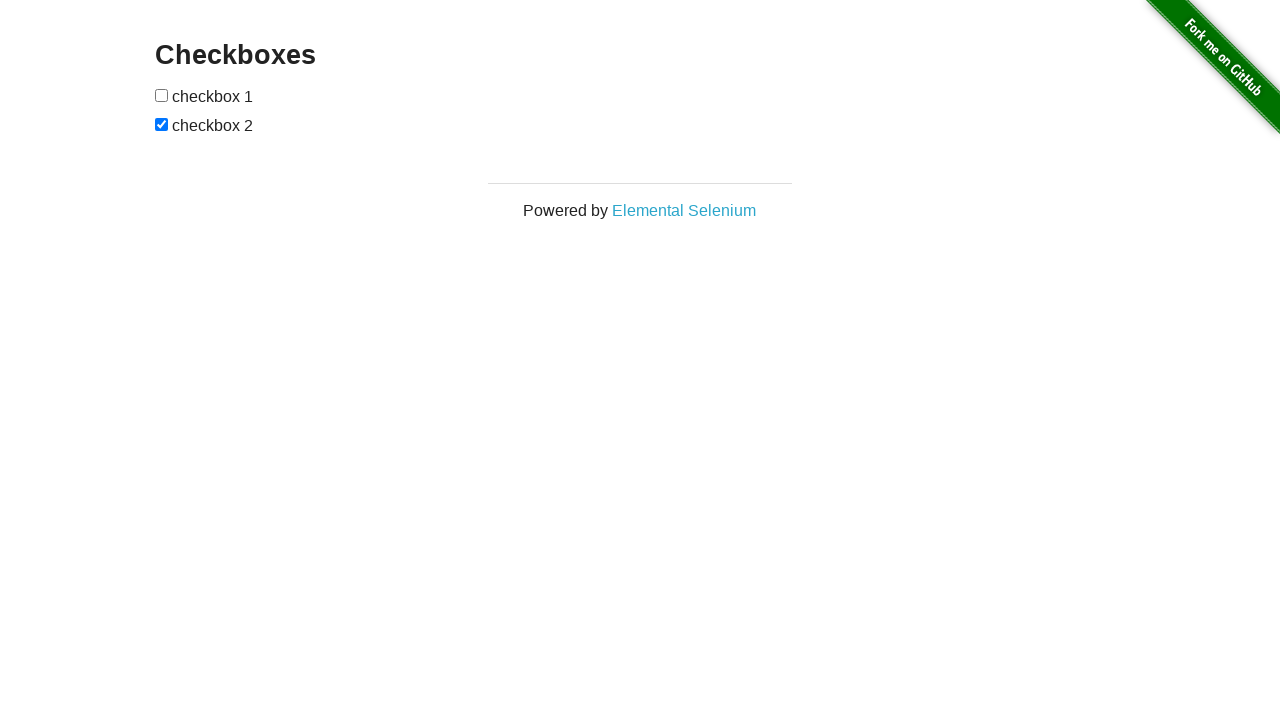

Unchecked second checkbox at (162, 124) on xpath=//div[@id='content']/div/form/input[2]
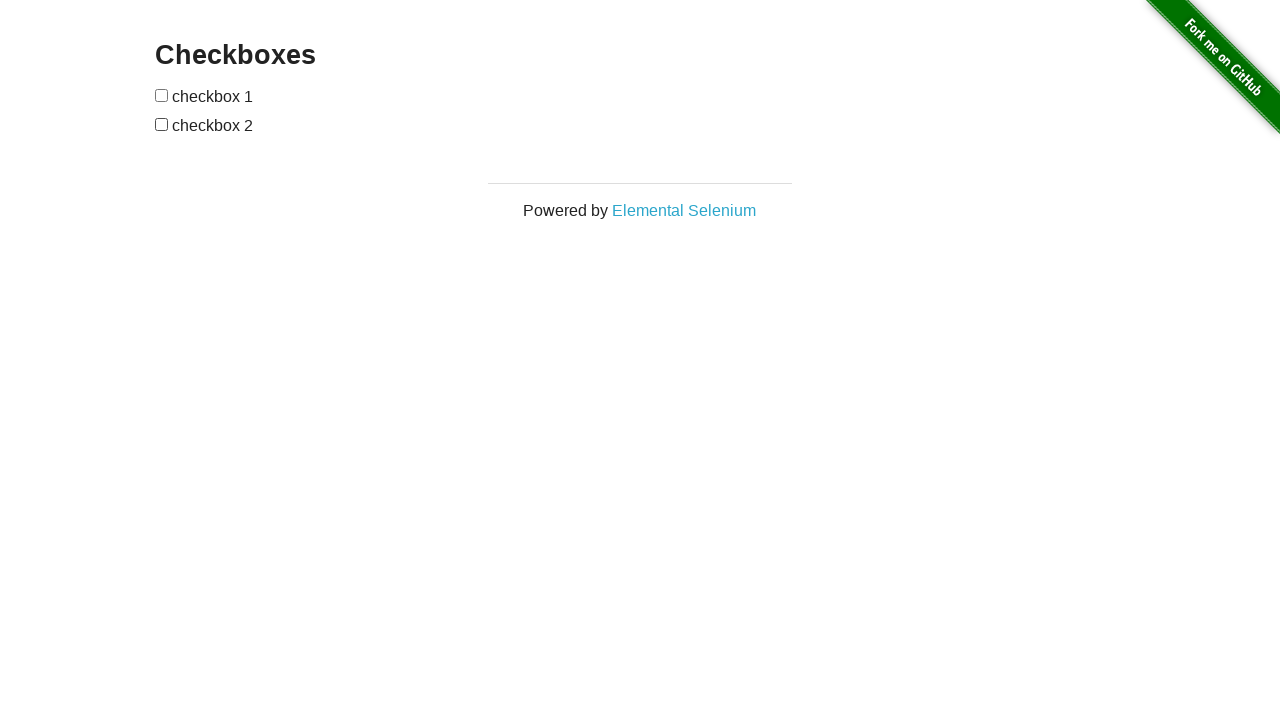

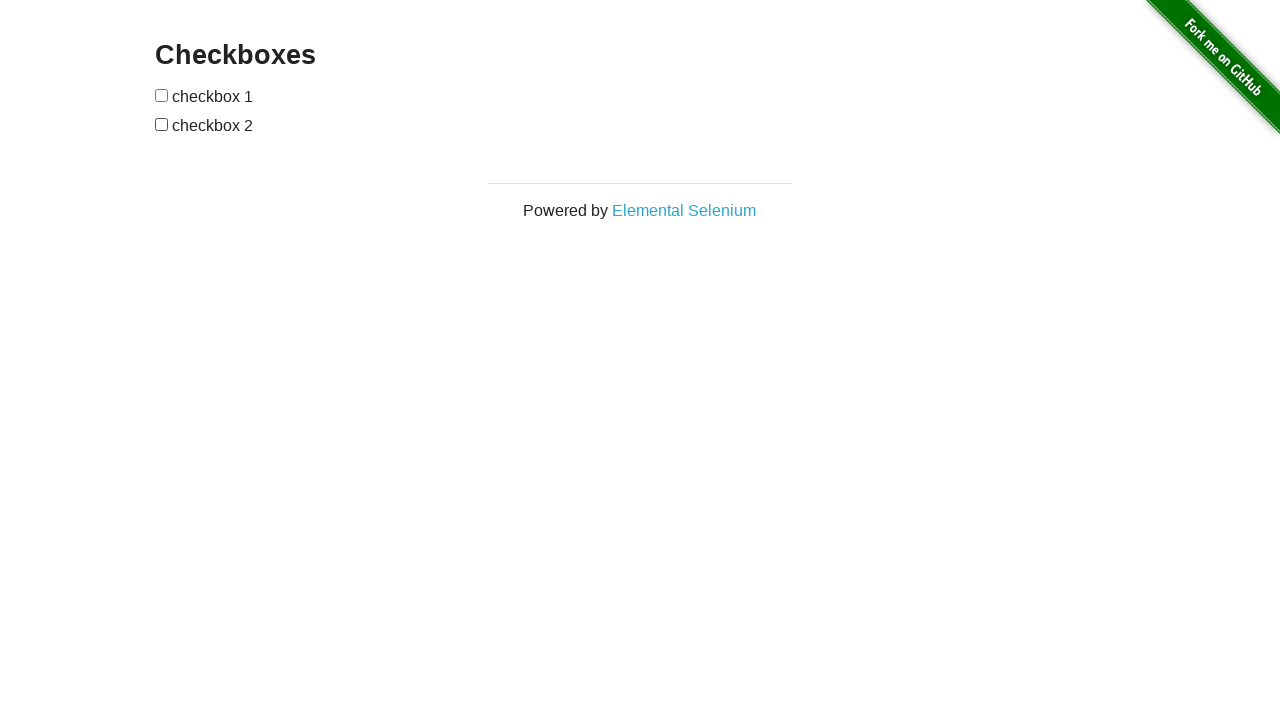